Tests explicit wait functionality by navigating to a dynamic table page and waiting for a button element to become clickable before clicking it.

Starting URL: https://practice.expandtesting.com/dynamic-table

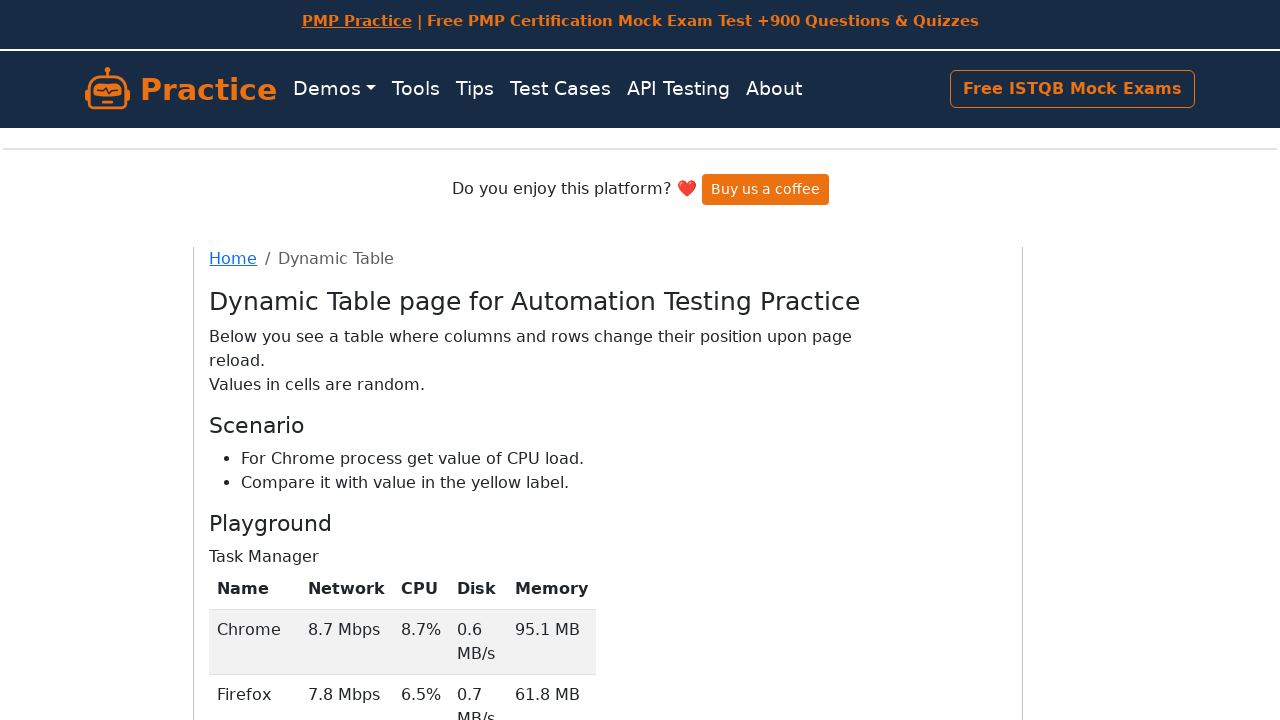

Waited for button element to become visible
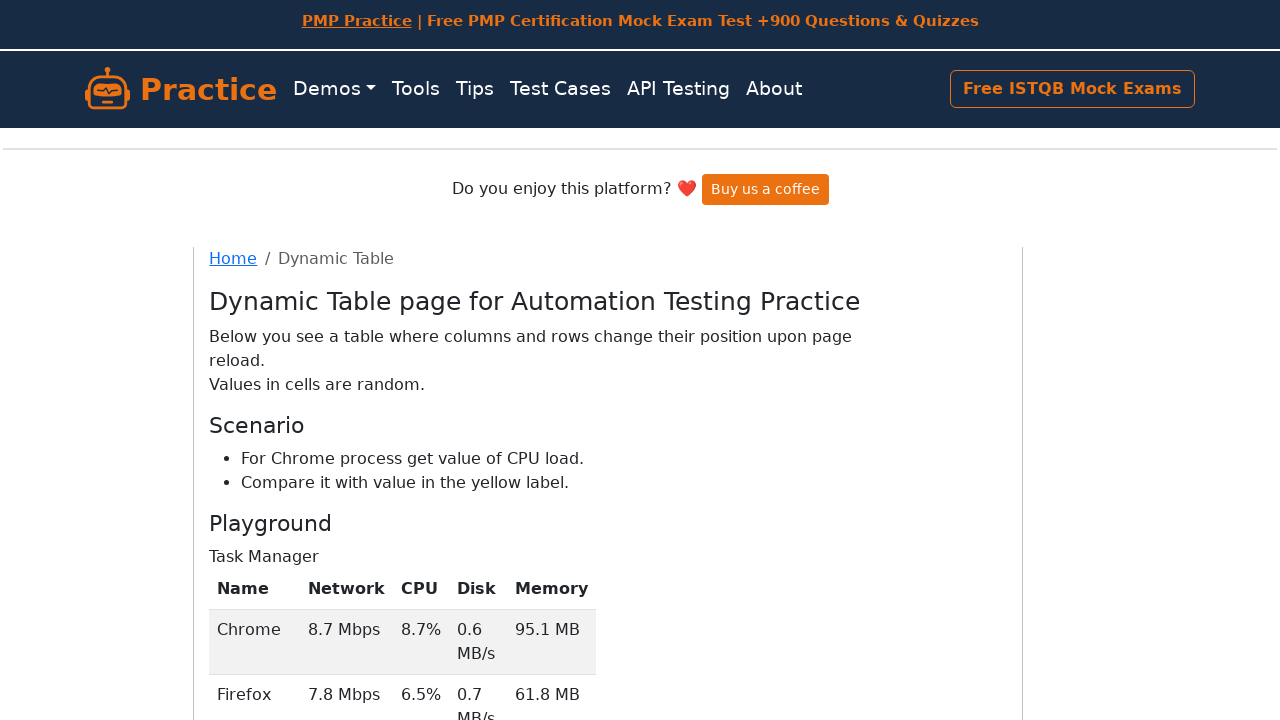

Clicked the button element after it became clickable at (1072, 89) on a.btn.btn-sut.d-lg-inline-block.my-2.my-md-0.ms-md-3
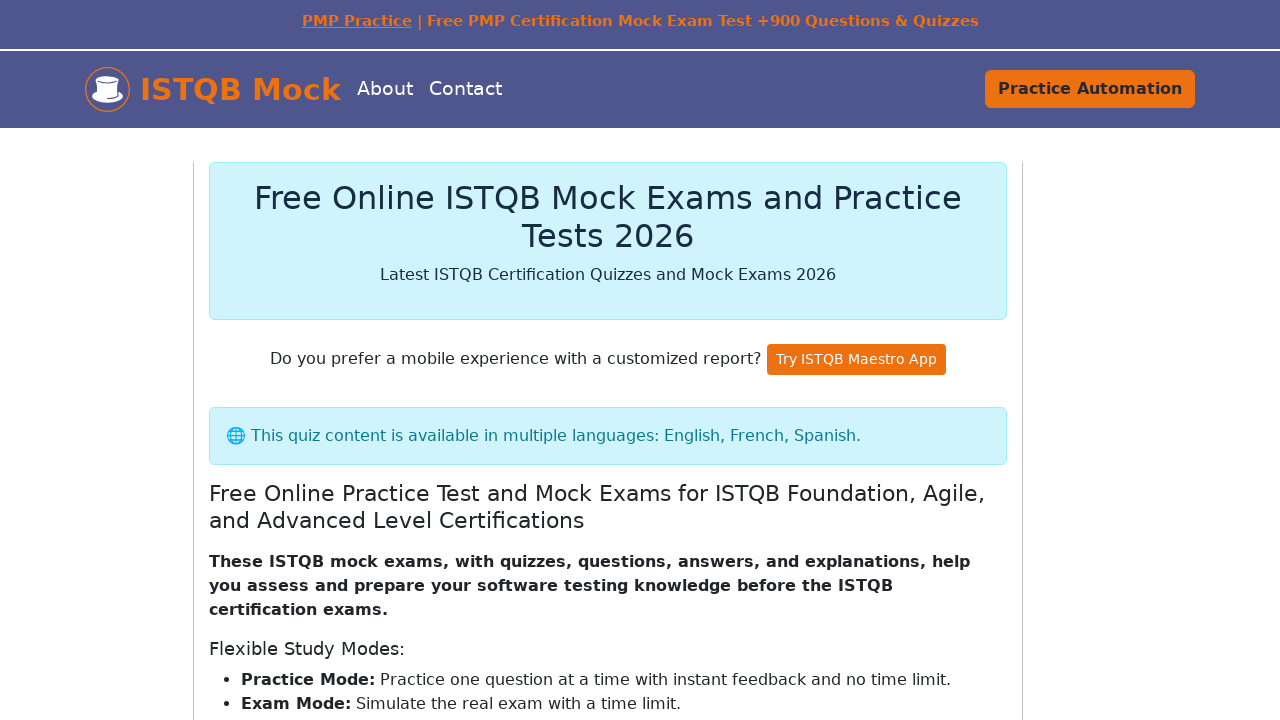

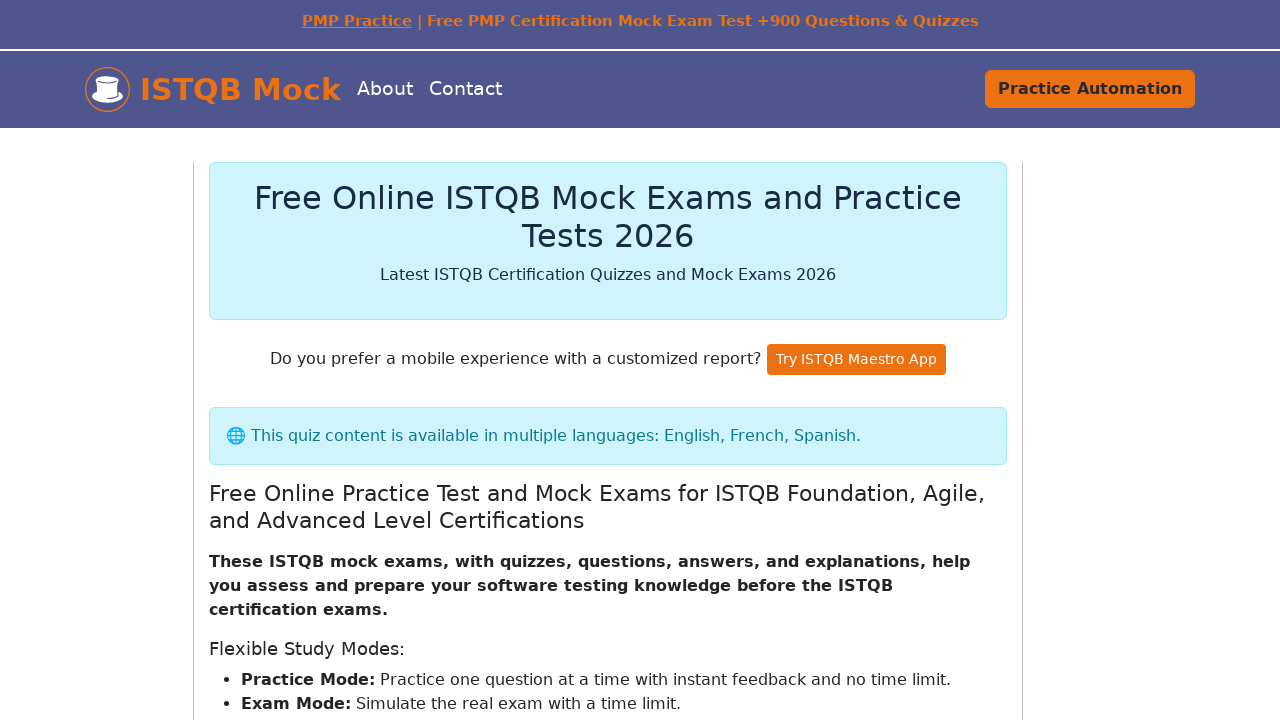